Navigates to a calorie calculator page and clicks on a link containing the text "Pregnancy"

Starting URL: https://www.calculator.net/calorie-calculator.html

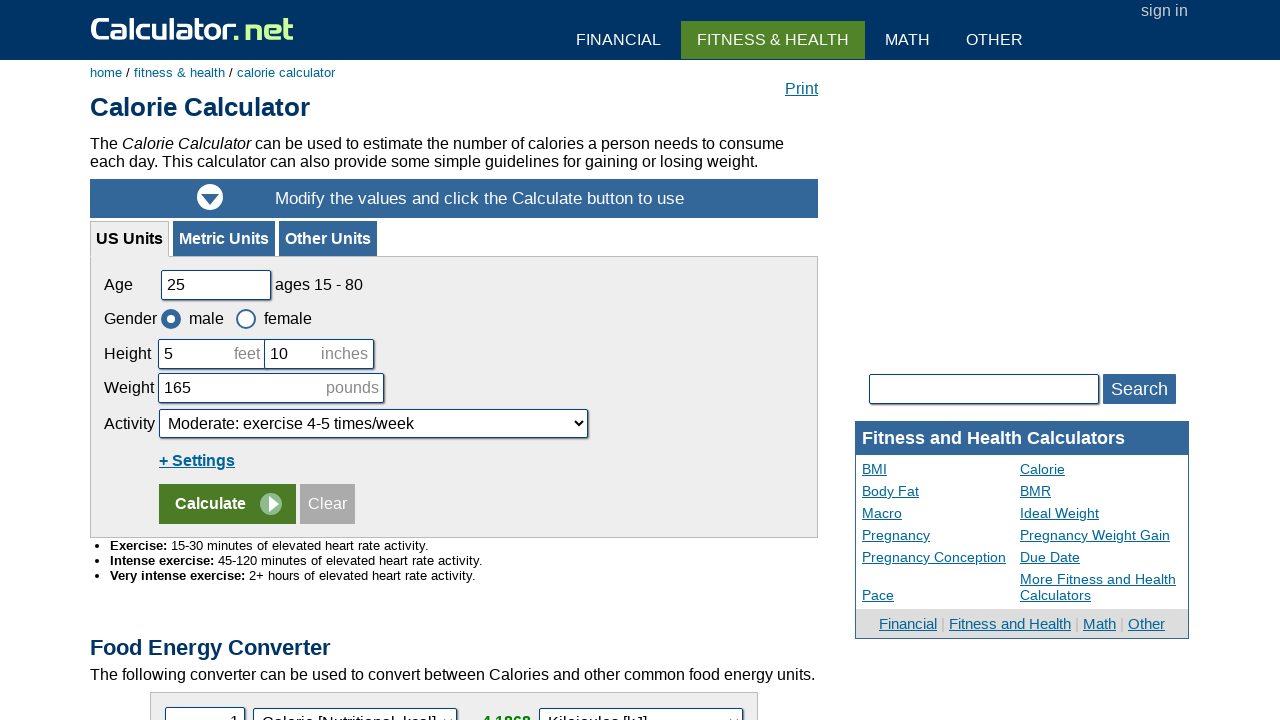

Navigated to calorie calculator page
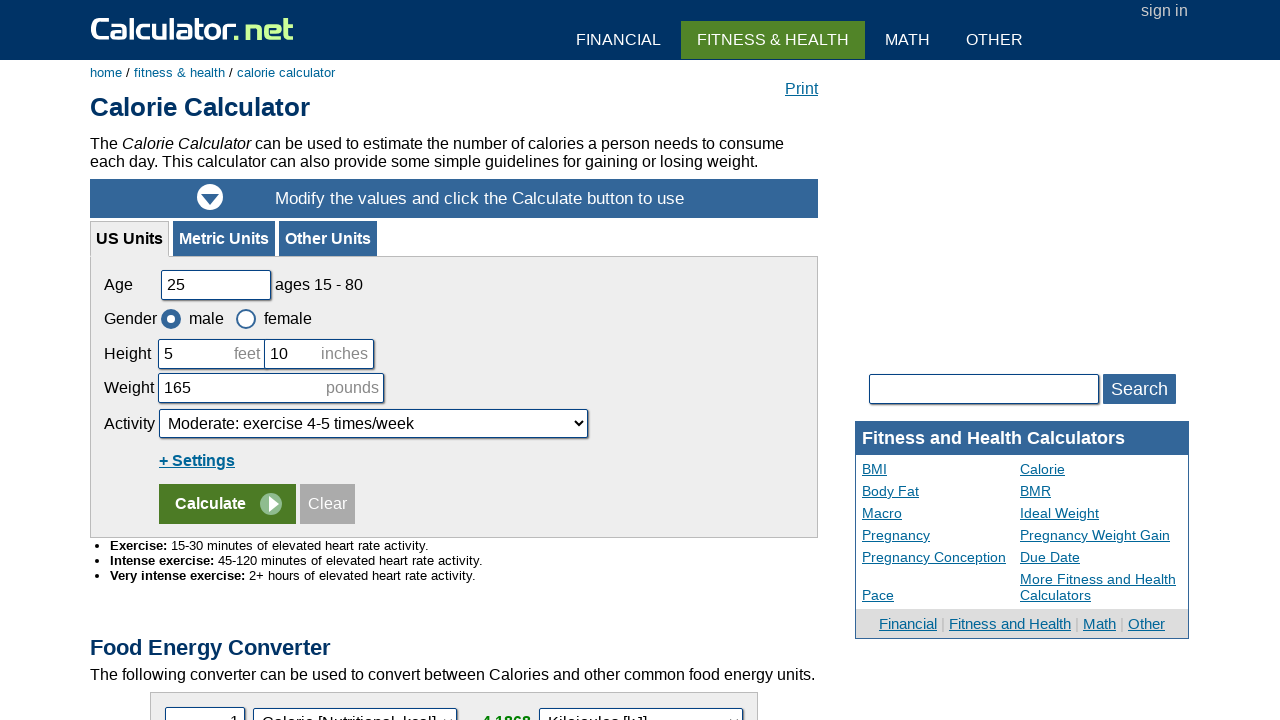

Clicked on link containing 'Pregnancy' text at (941, 535) on a:has-text('Pregnancy')
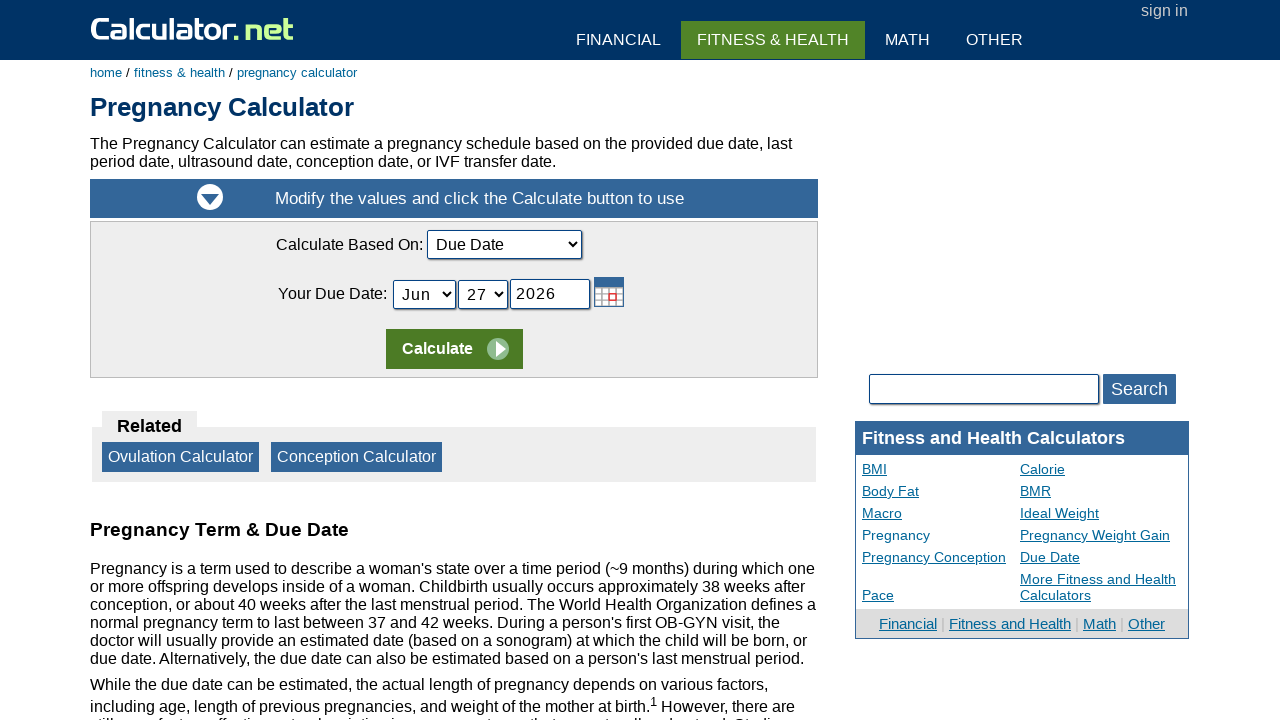

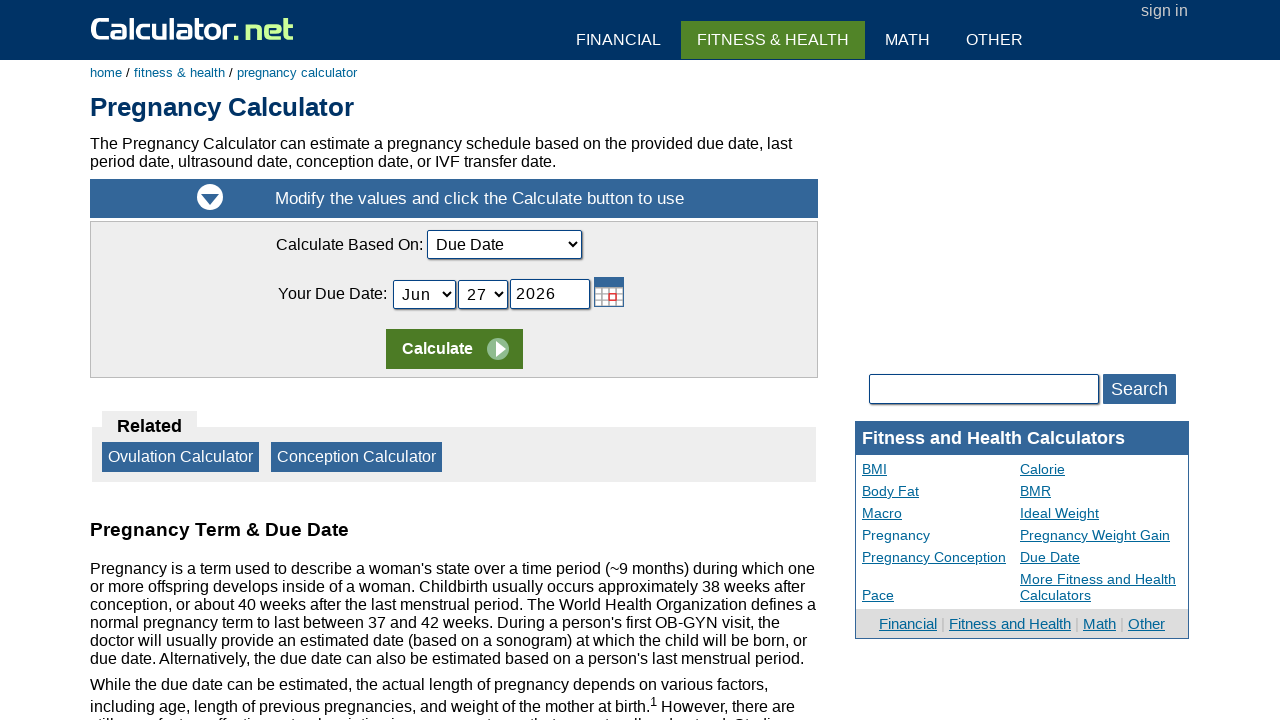